Tests a simple web form by entering text into an input field and clicking the submit button, then verifying the result message appears.

Starting URL: https://www.selenium.dev/selenium/web/web-form.html

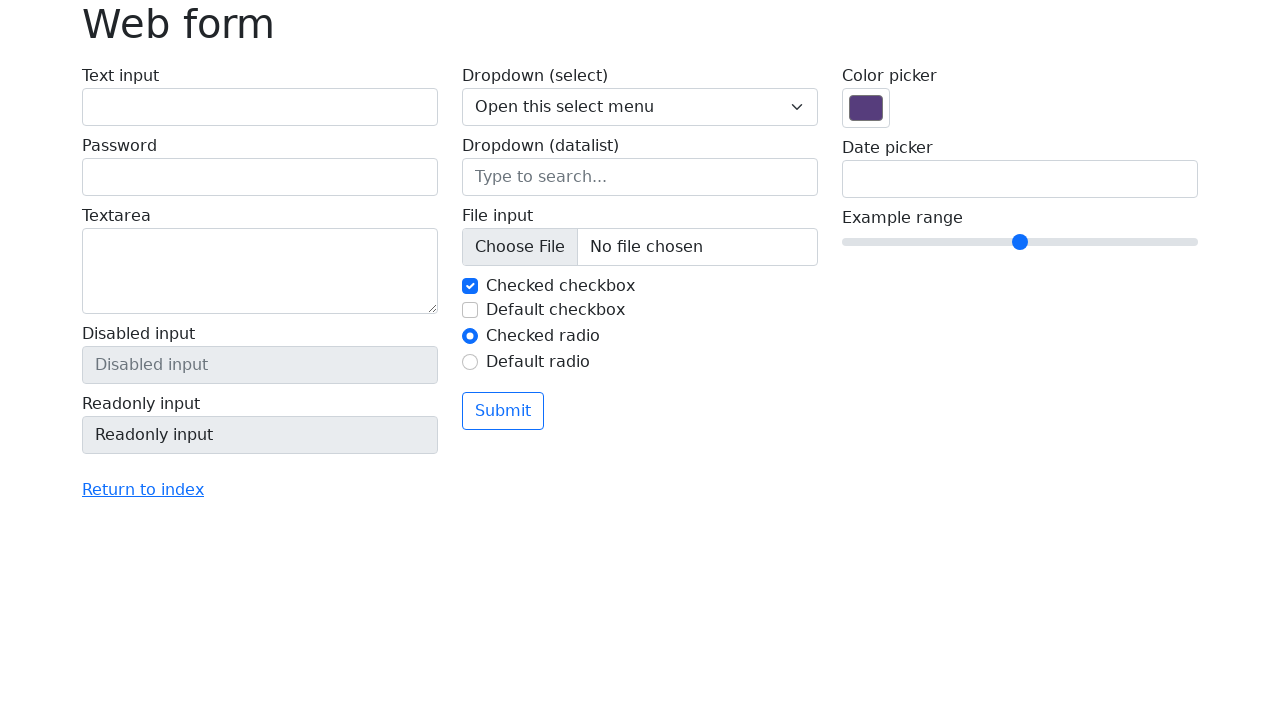

Filled text input field with 'Selenium' on input[name='my-text']
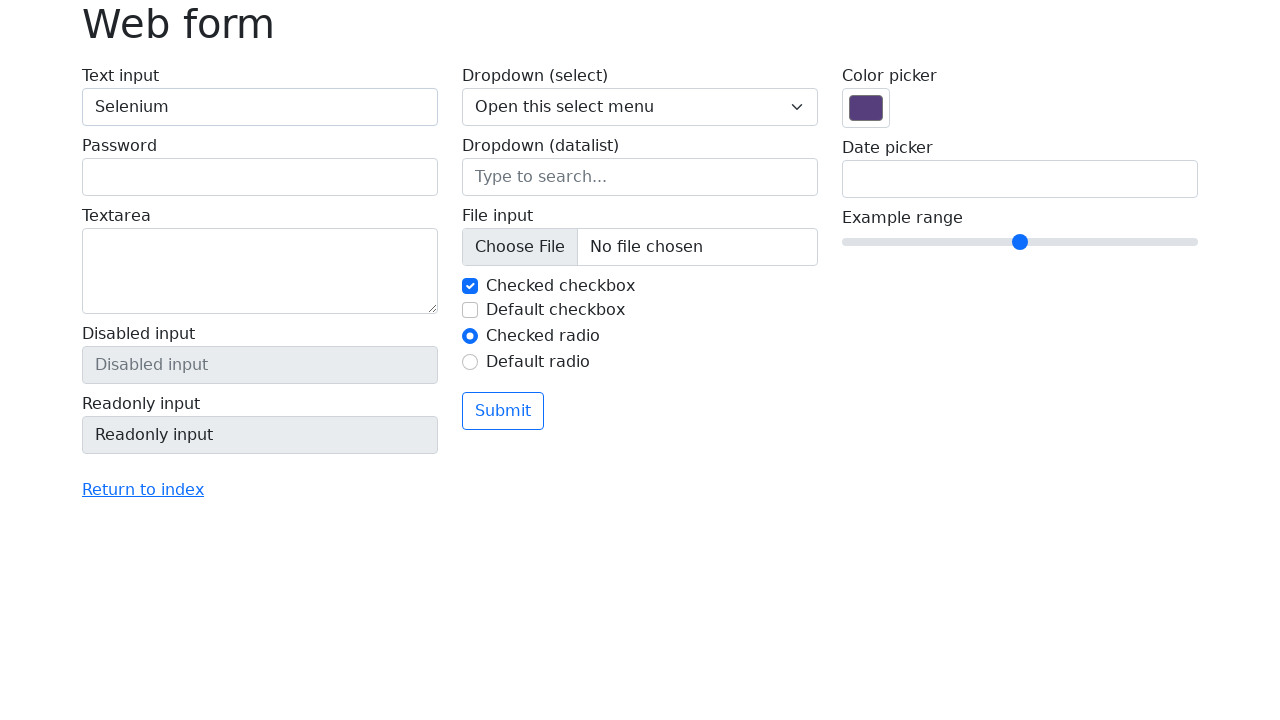

Clicked submit button at (503, 411) on button
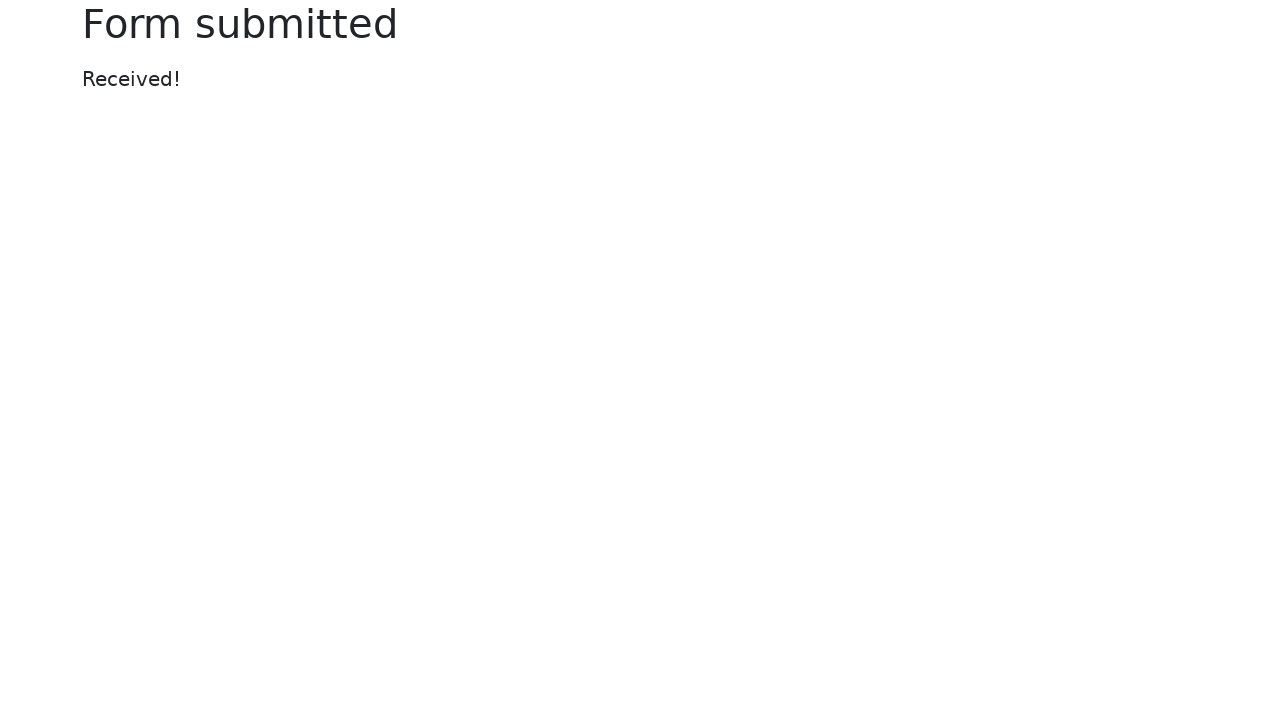

Result message appeared on page
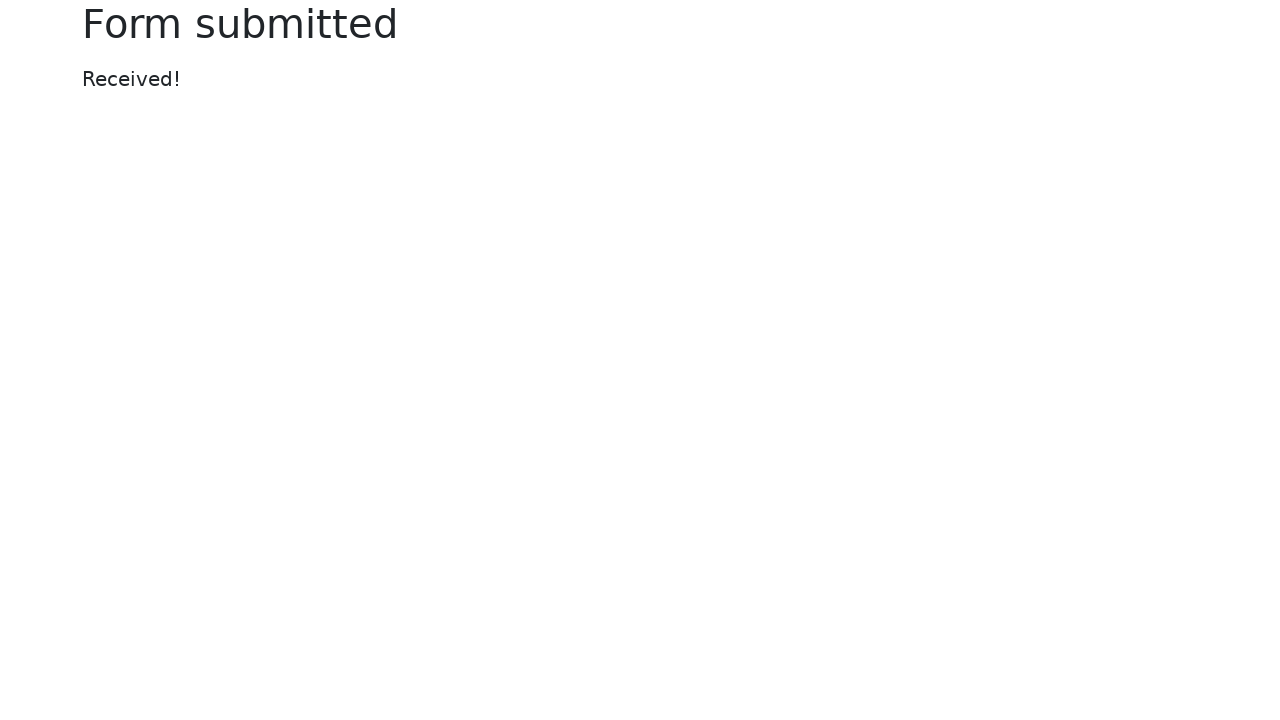

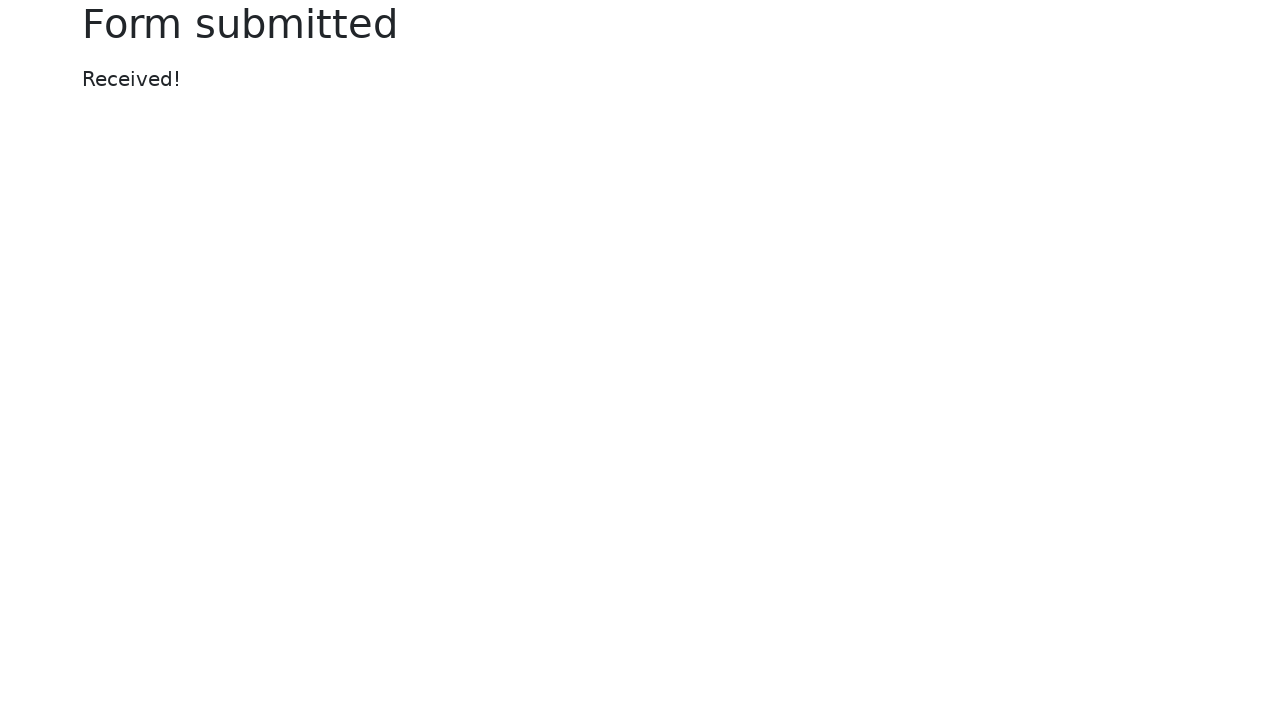